Navigates to the Applitools demo login page and clicks the login button to access the app page, verifying the navigation flow works correctly.

Starting URL: https://demo.applitools.com

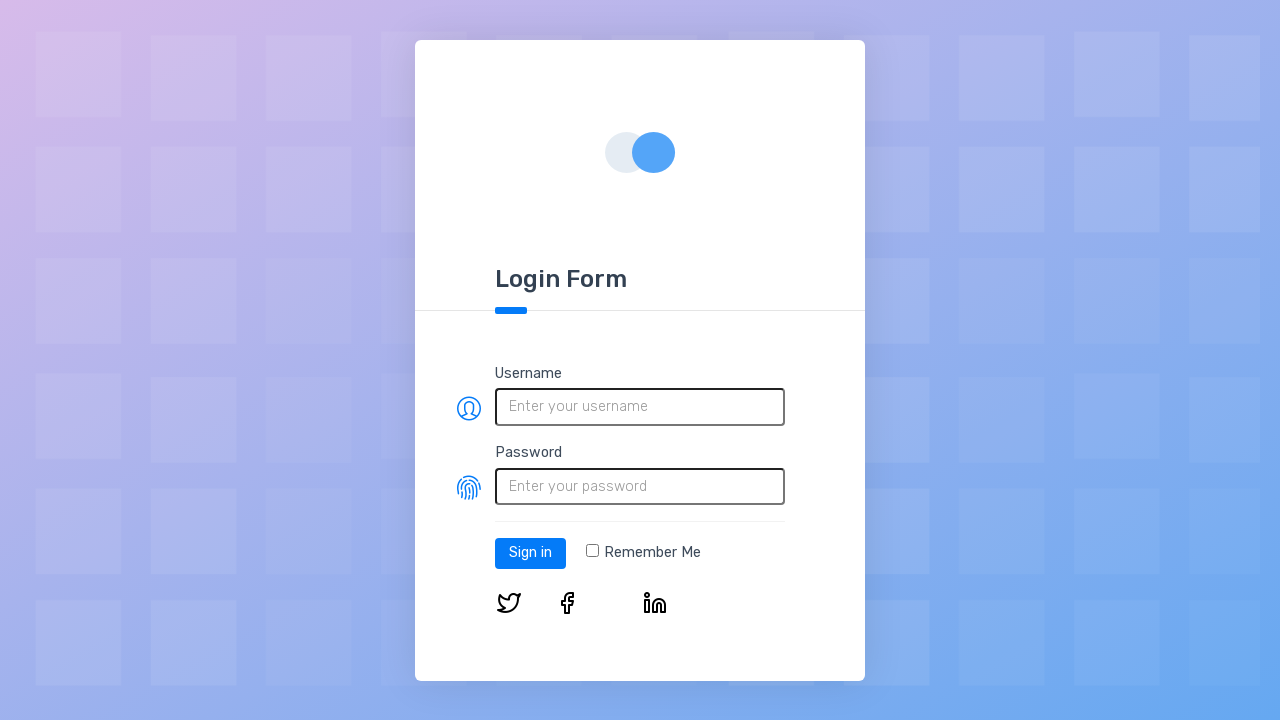

Login button element loaded on Applitools demo page
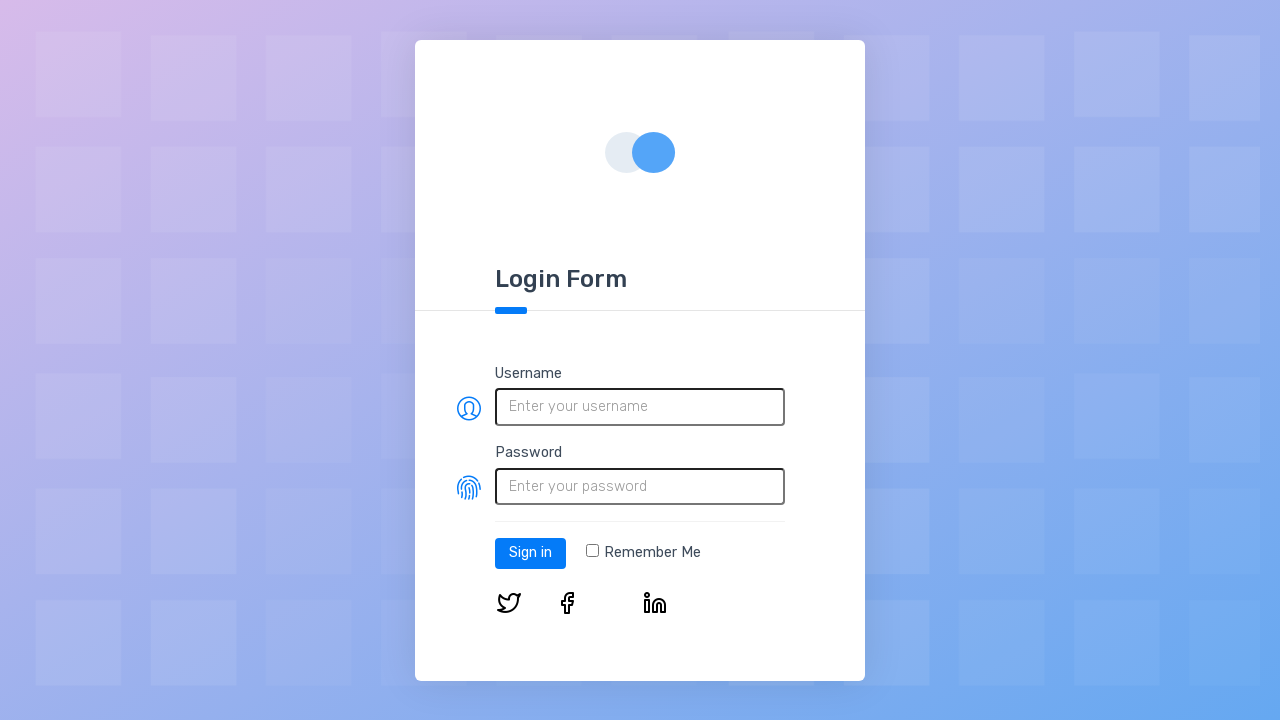

Clicked login button to access app page at (530, 553) on #log-in
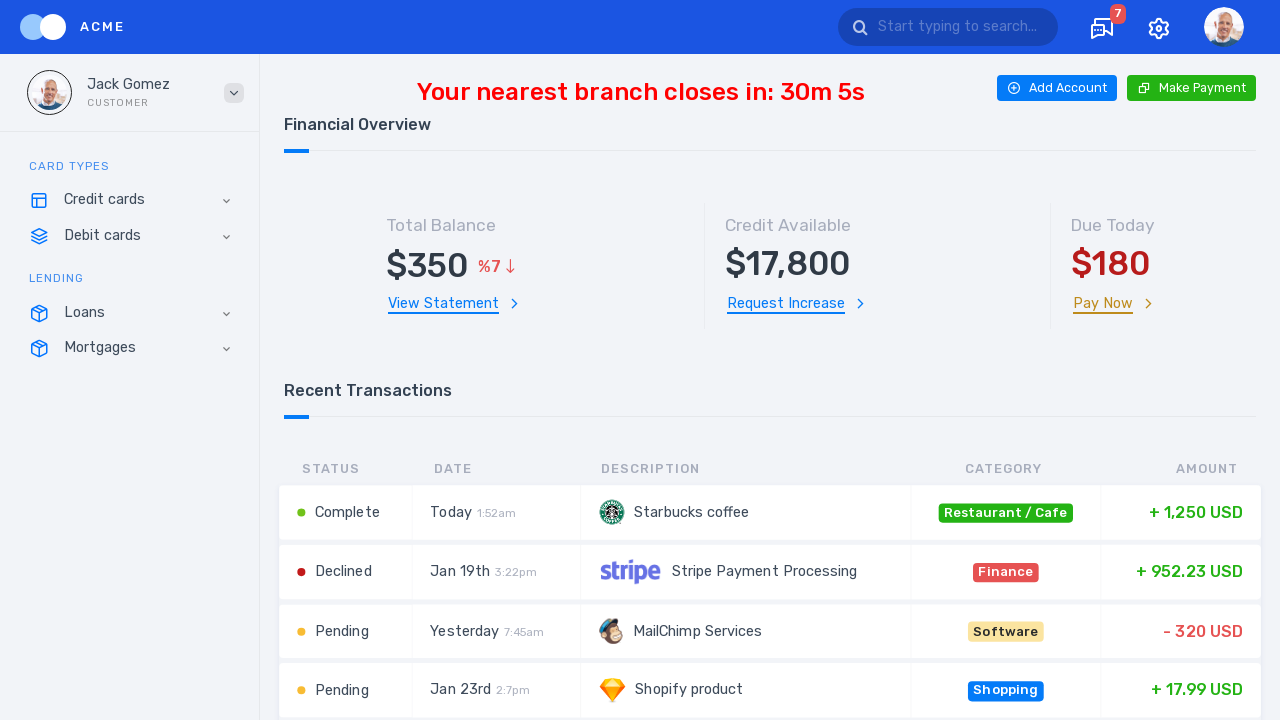

App page loaded successfully after navigation
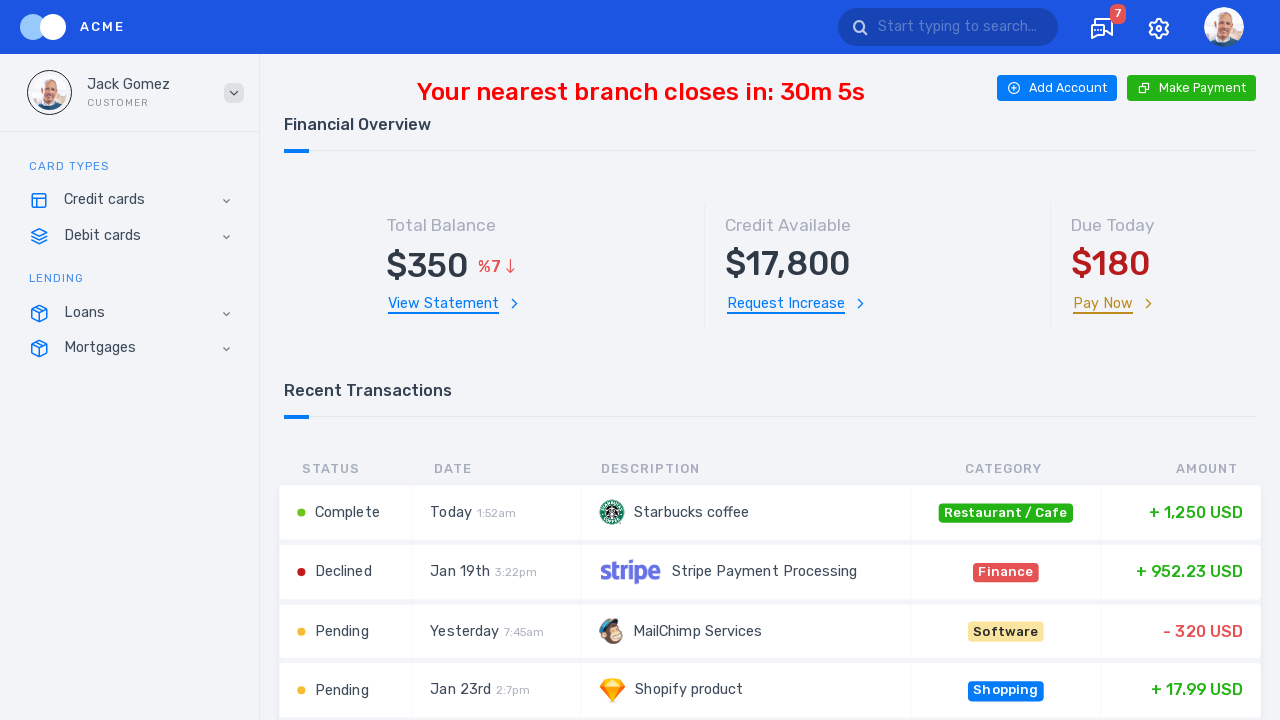

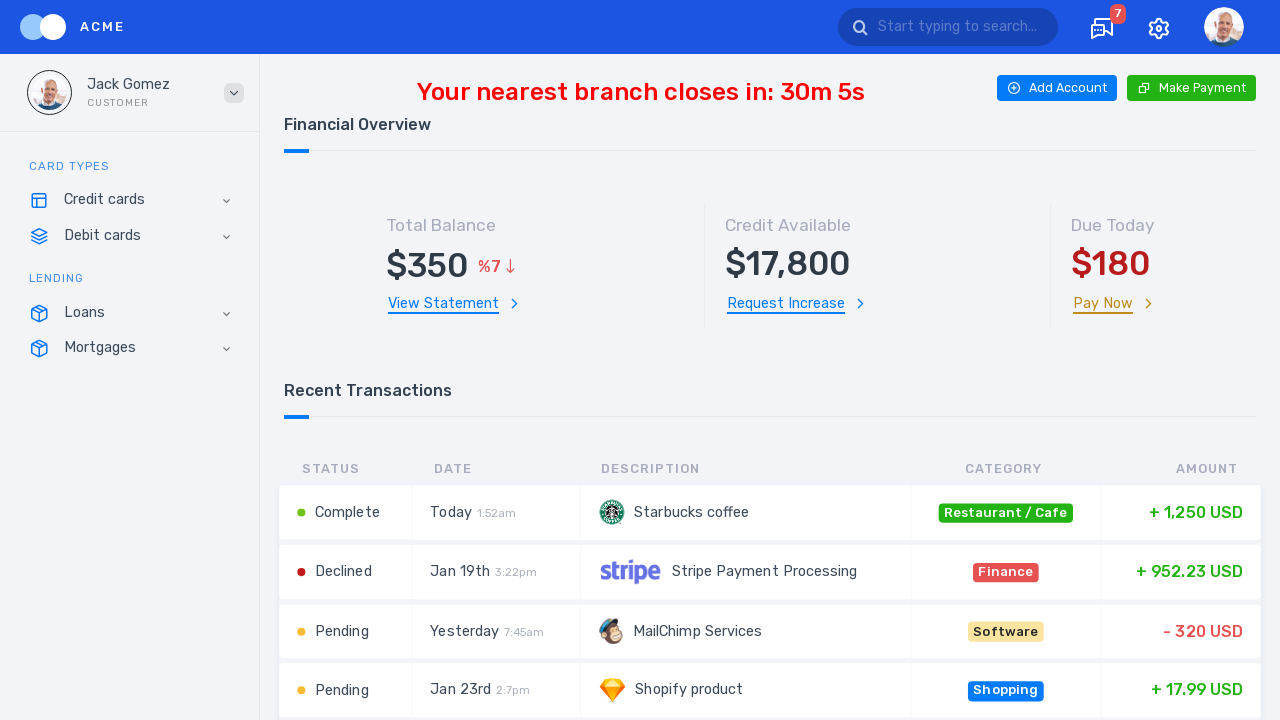